Tests JavaScript alerts by triggering an alert and accepting it

Starting URL: https://the-internet.herokuapp.com/

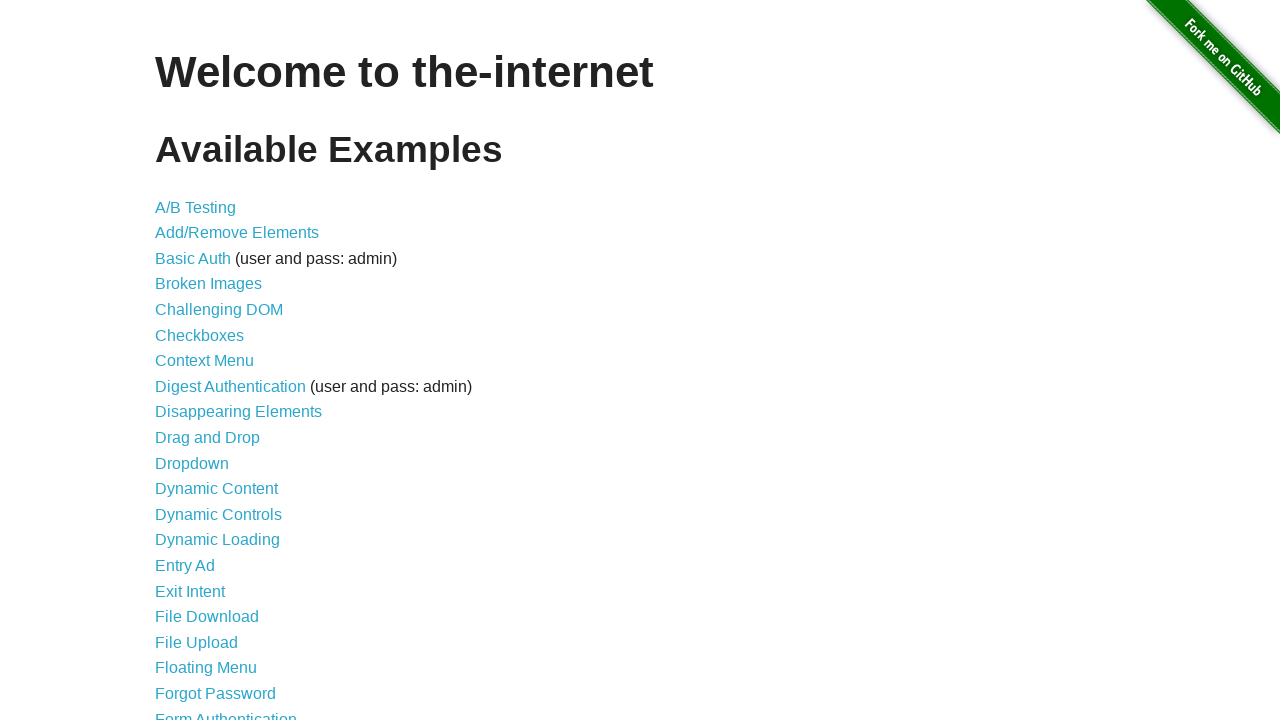

Clicked on JavaScript Alerts link at (214, 361) on text='JavaScript Alerts'
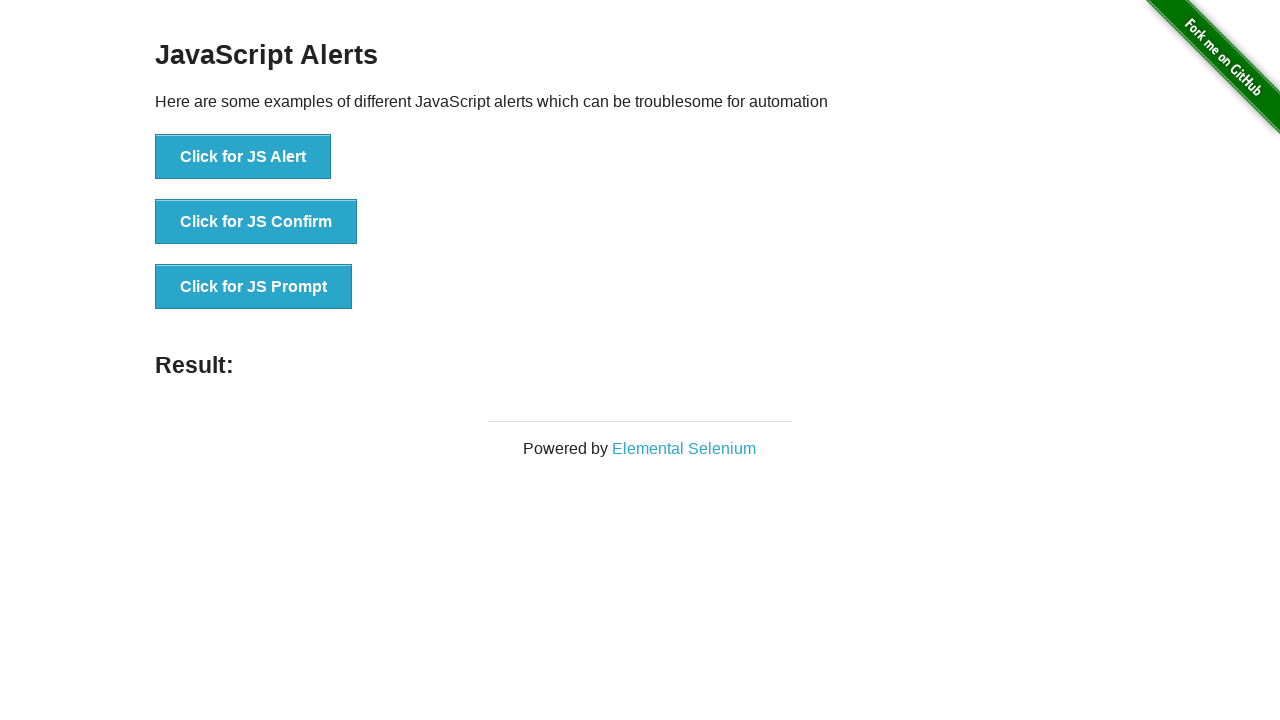

Set up dialog handler to accept alerts
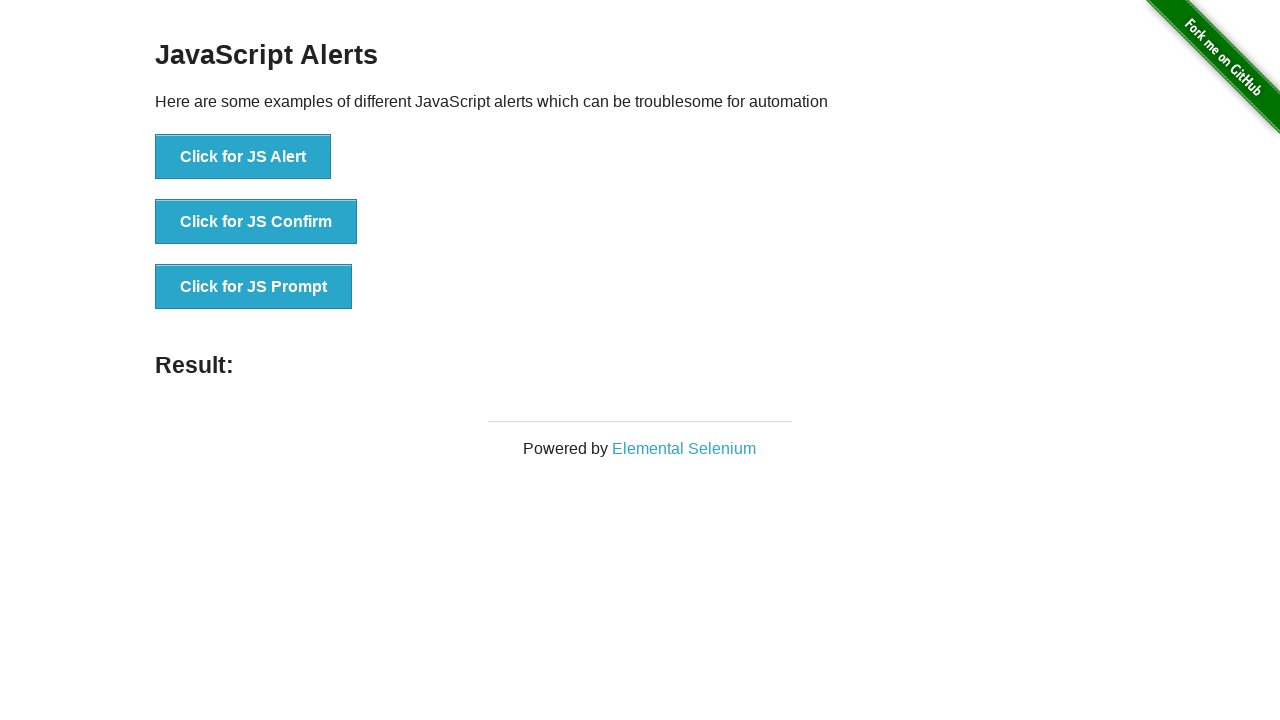

Clicked button to trigger JavaScript alert at (243, 157) on button:has-text('Click for JS Alert')
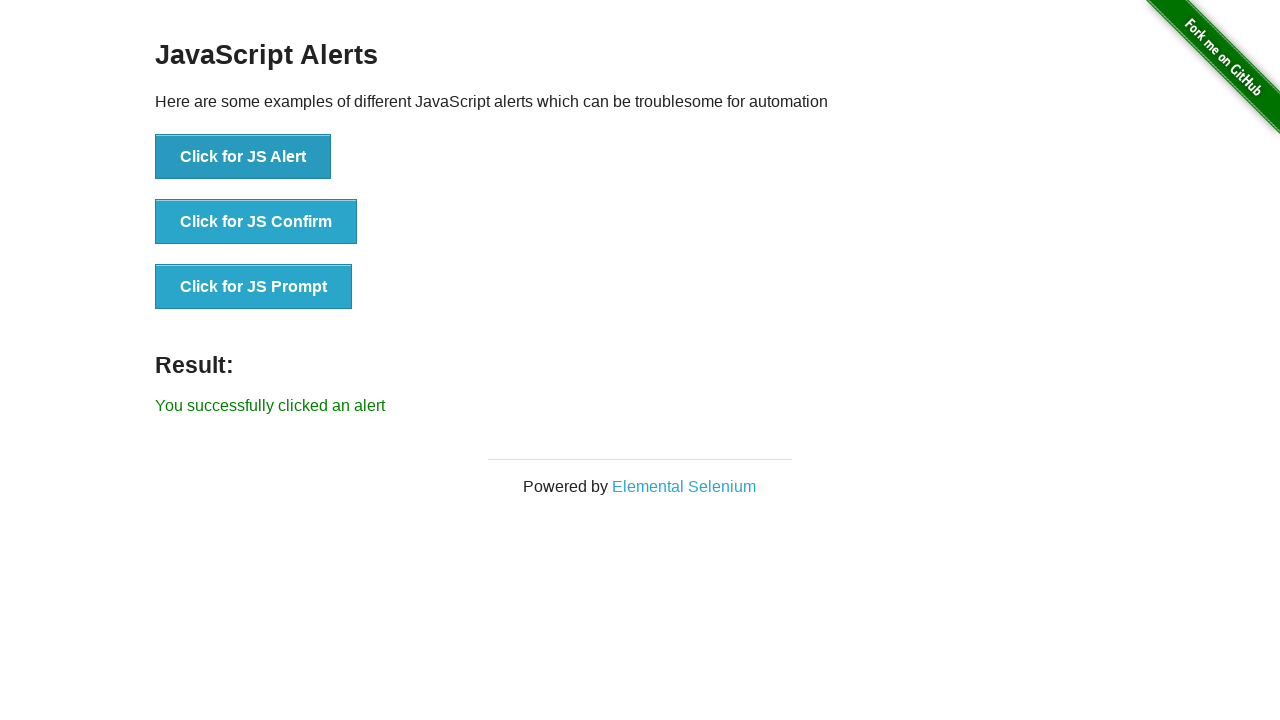

Verified success message 'You successfully clicked an alert' appeared
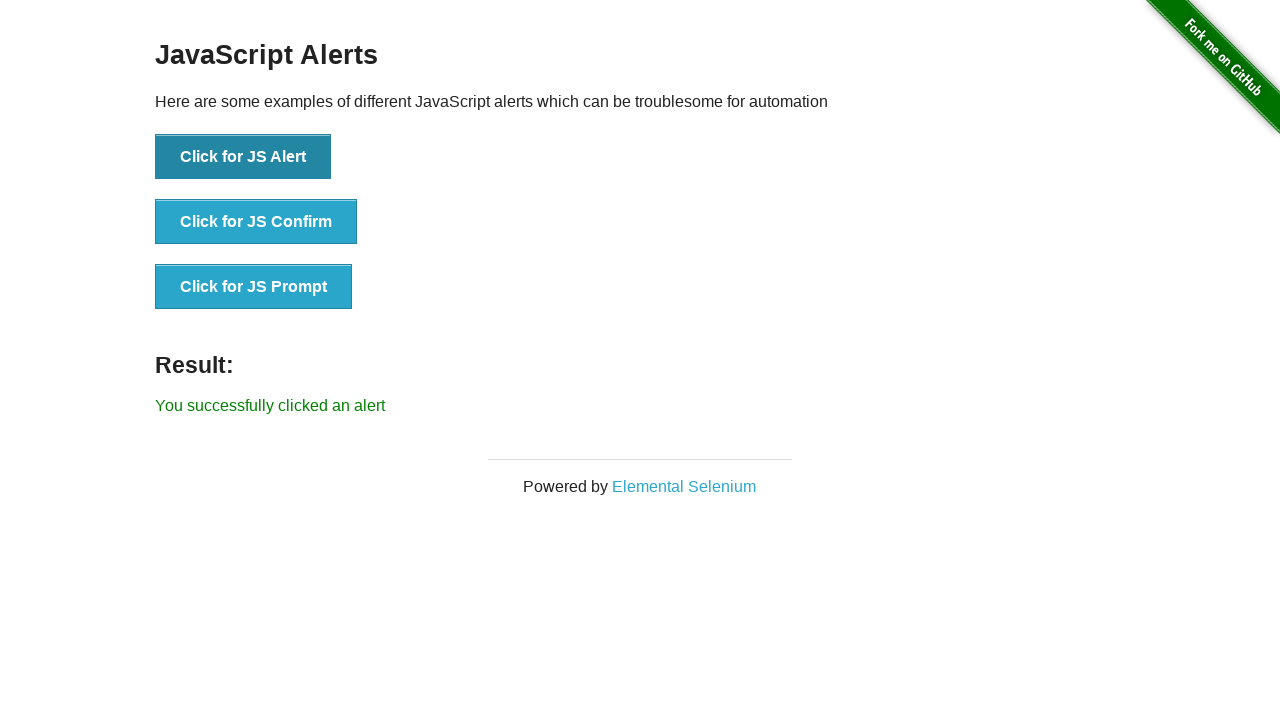

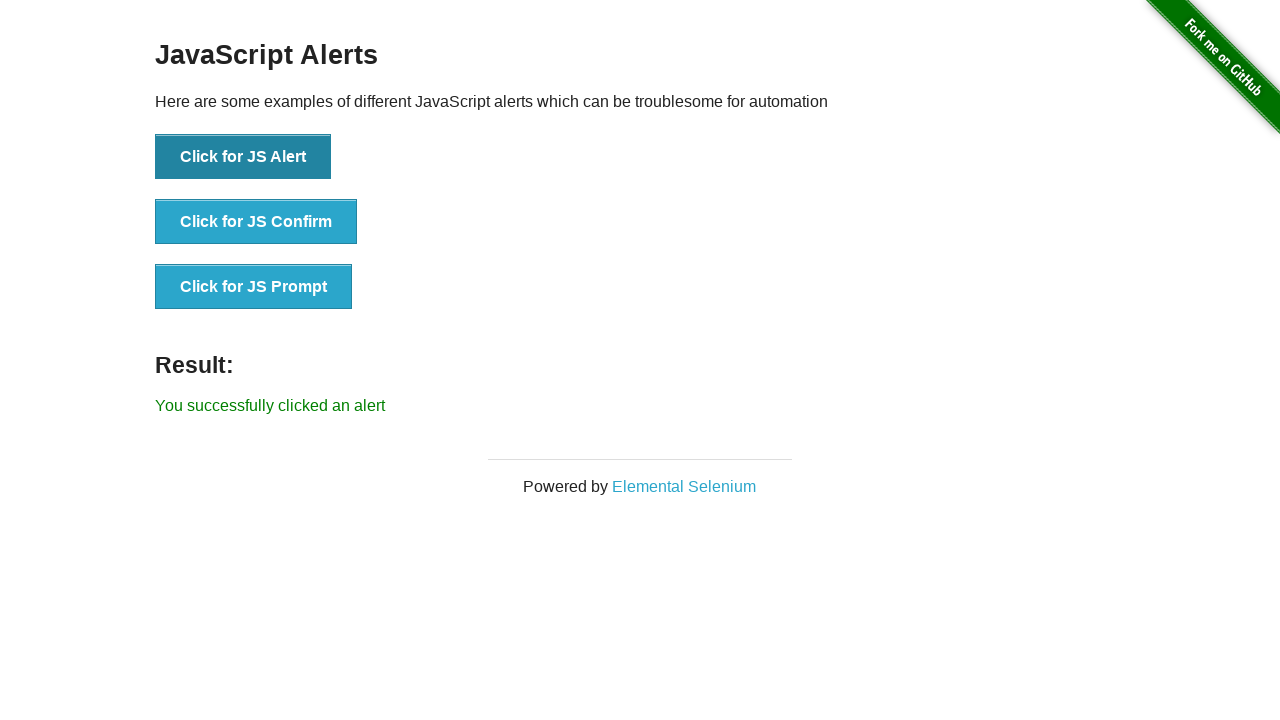